Tests locating and clicking a Login button on the QKart homepage, including handling page refresh to demonstrate stale element scenarios

Starting URL: https://crio-qkart-frontend-qa.vercel.app/

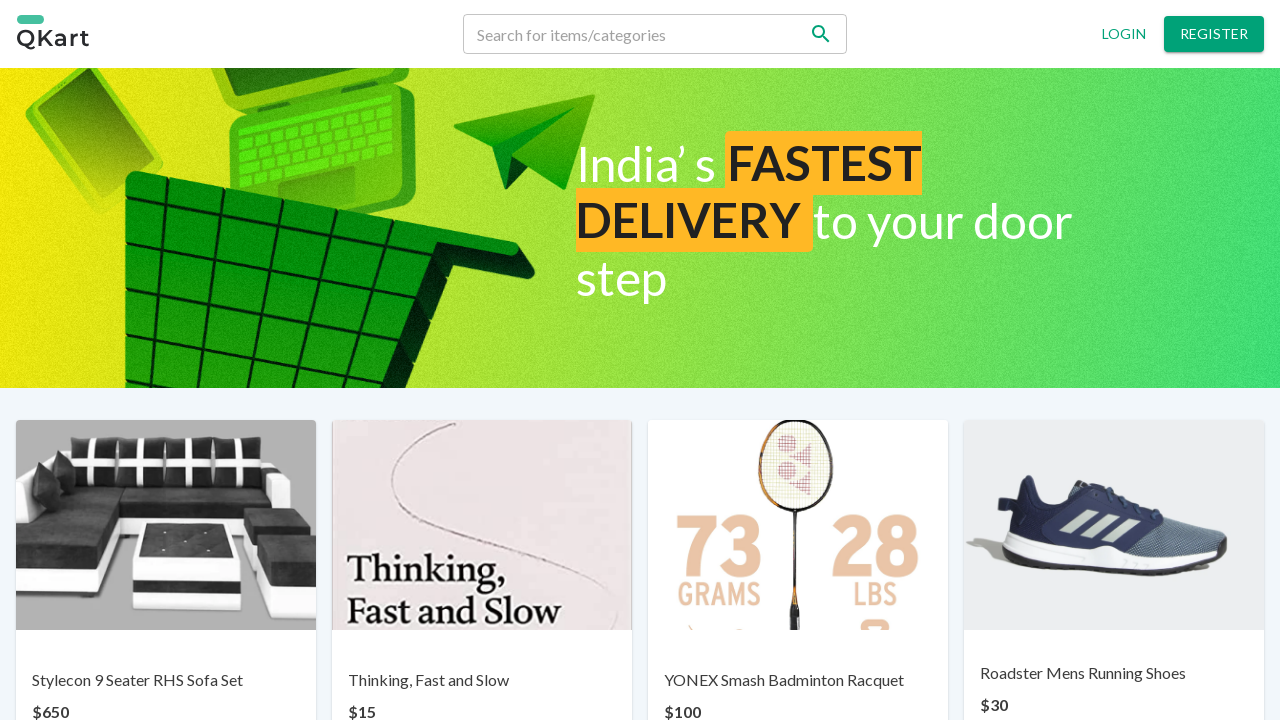

Waited for Login button to become visible on QKart homepage
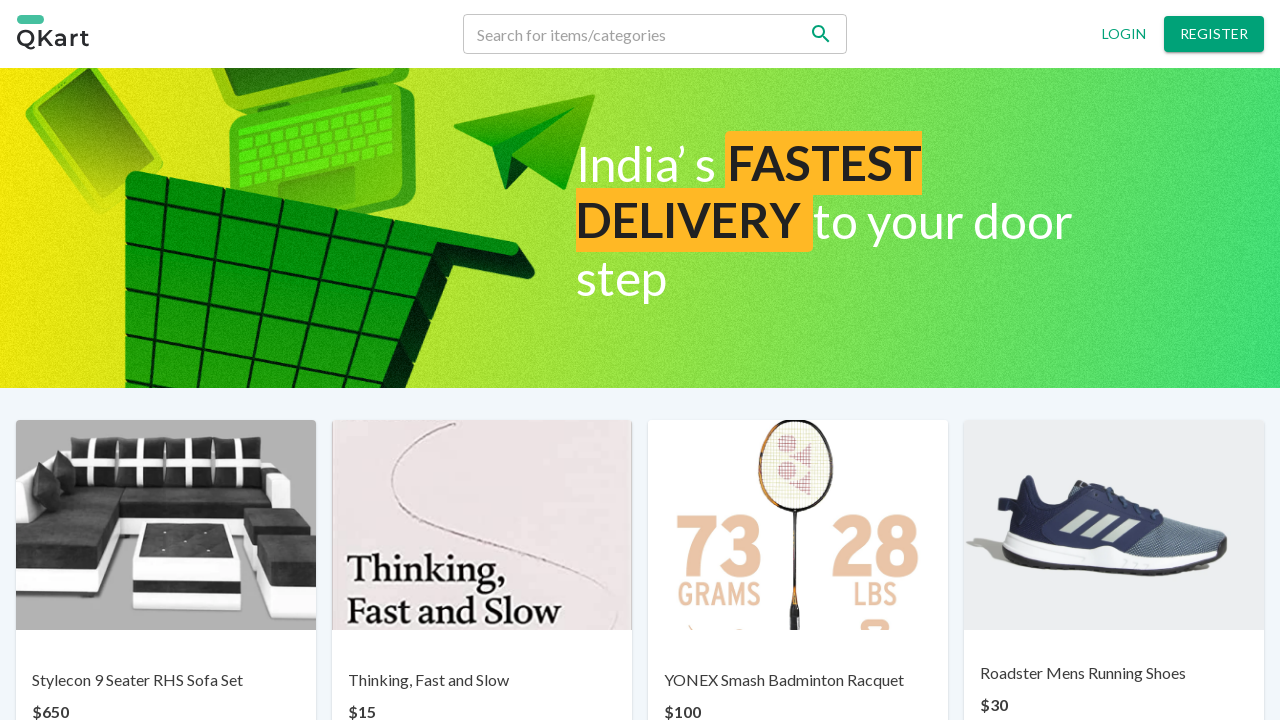

Located Login button element
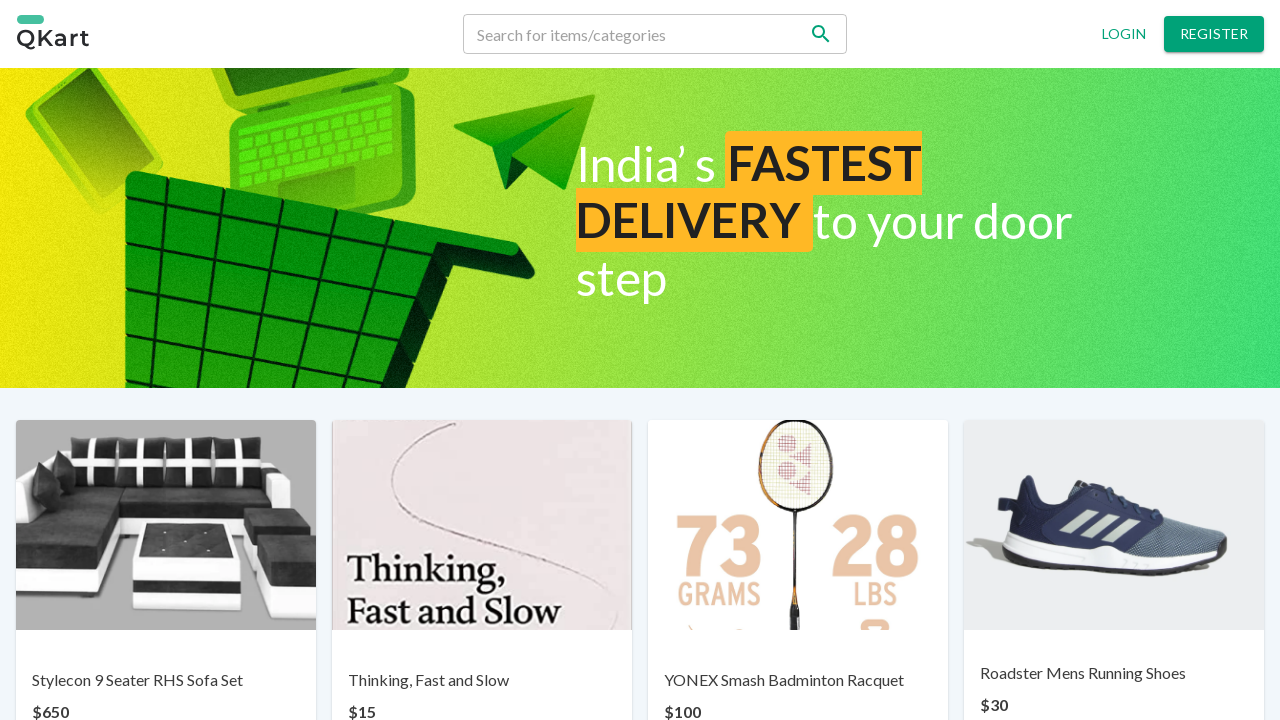

Refreshed the page to demonstrate stale element scenario
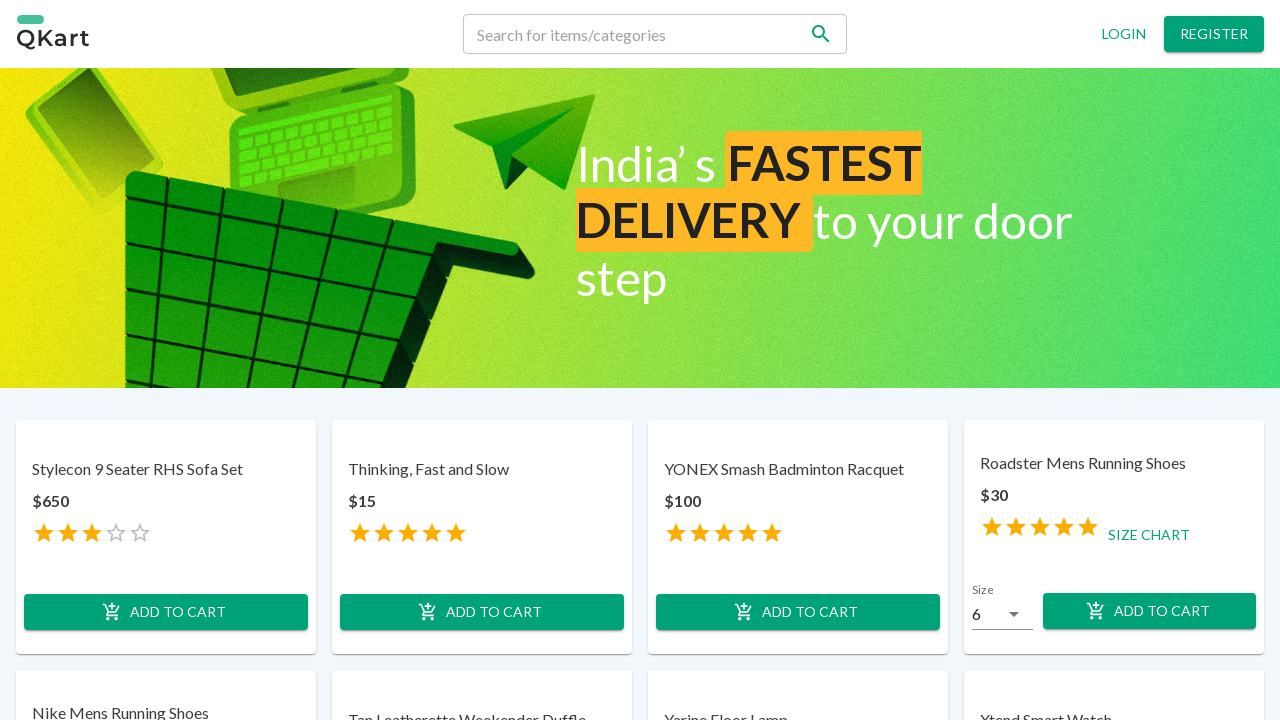

Waited for Login button to be available again after page reload
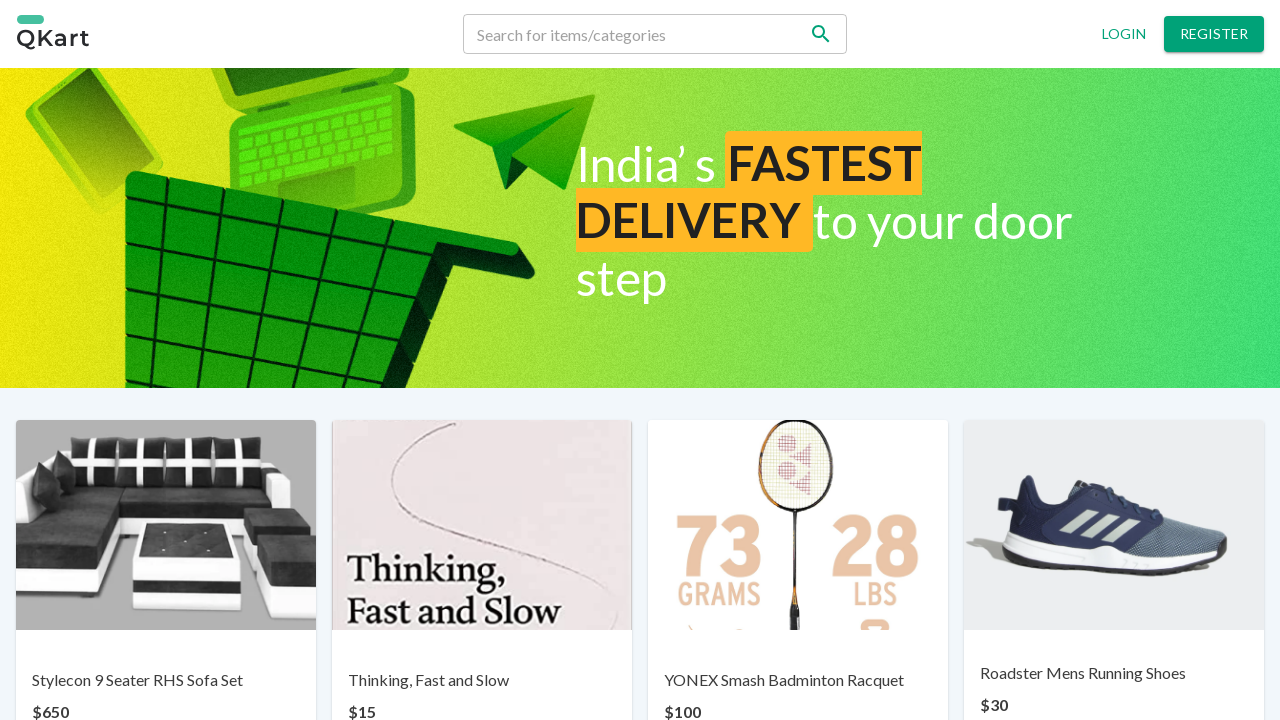

Clicked the Login button after page refresh at (1124, 34) on xpath=//button[text()='Login']
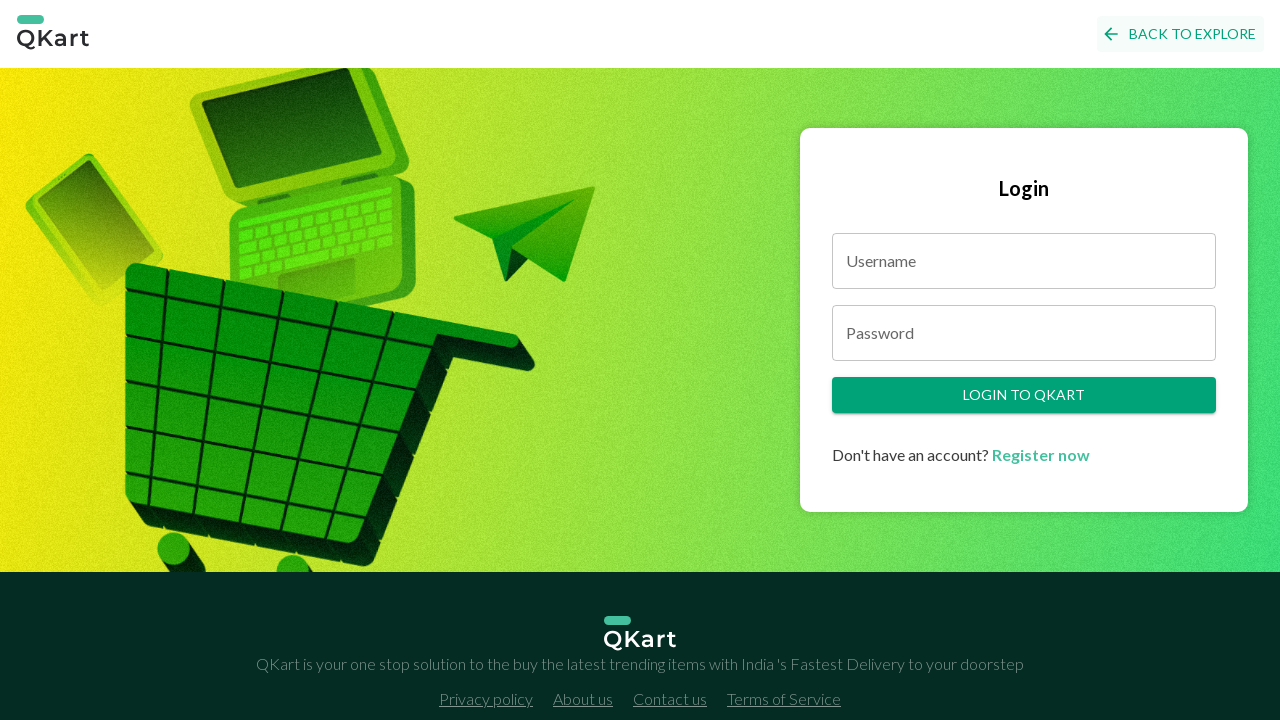

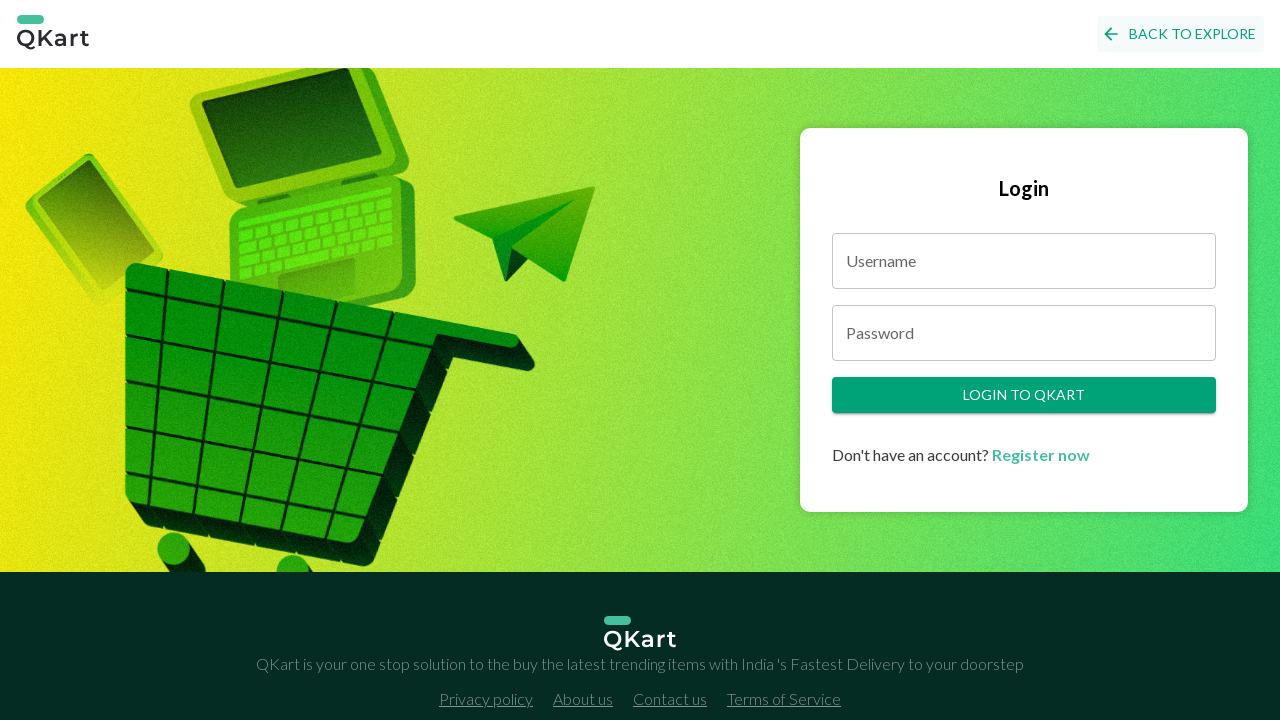